Tests drag and drop functionality on jQuery UI demo page by dragging an element and dropping it in the target area

Starting URL: https://jqueryui.com/droppable/

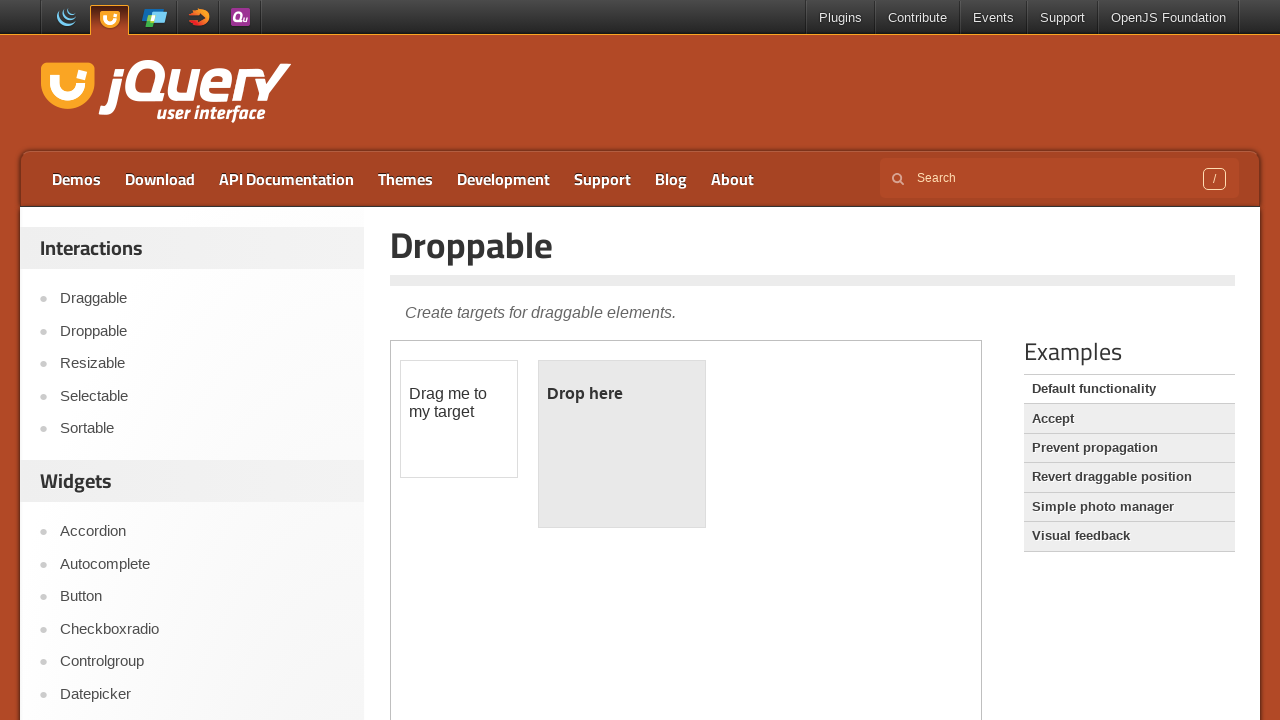

Located demo iframe containing draggable and droppable elements
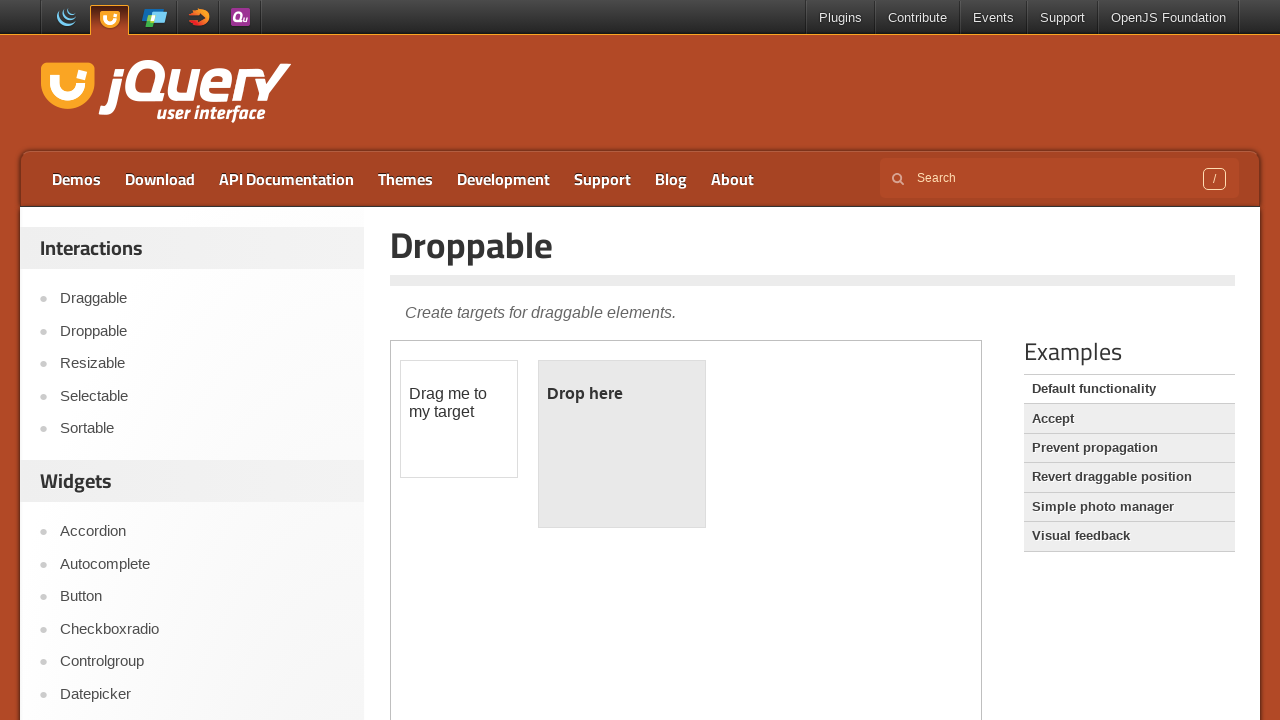

Located draggable element with id 'draggable'
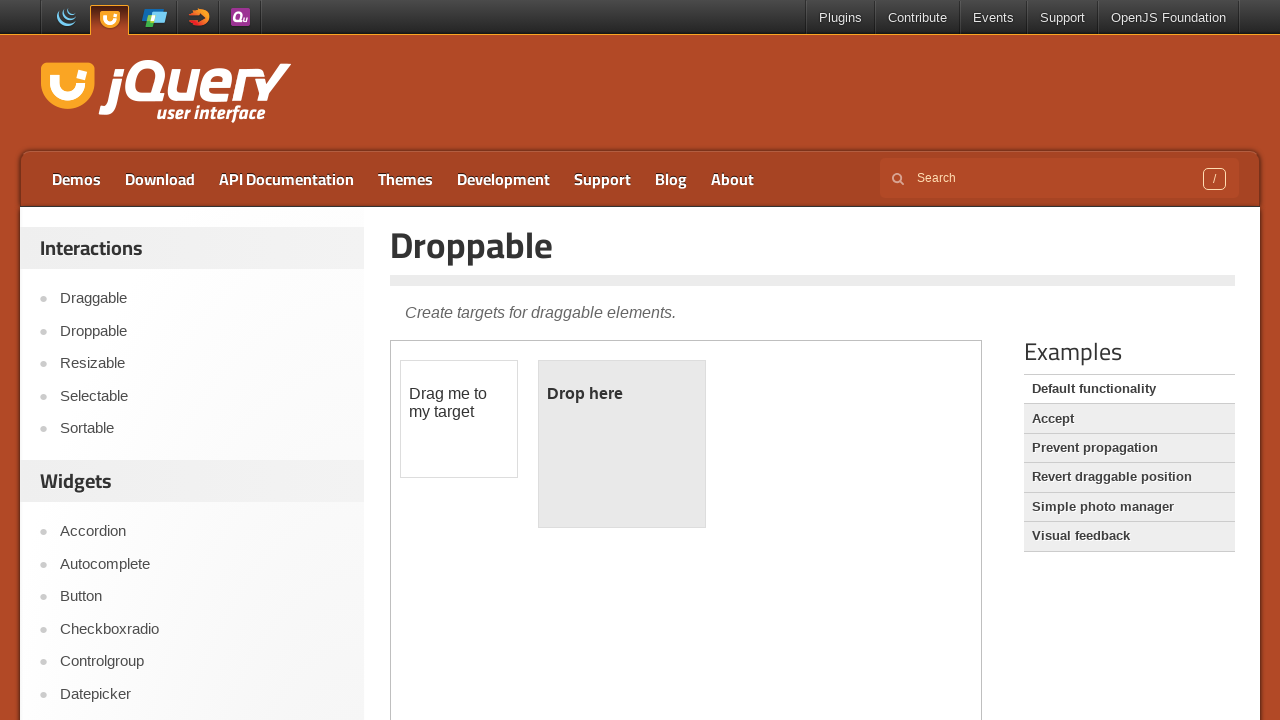

Located droppable target element with id 'droppable'
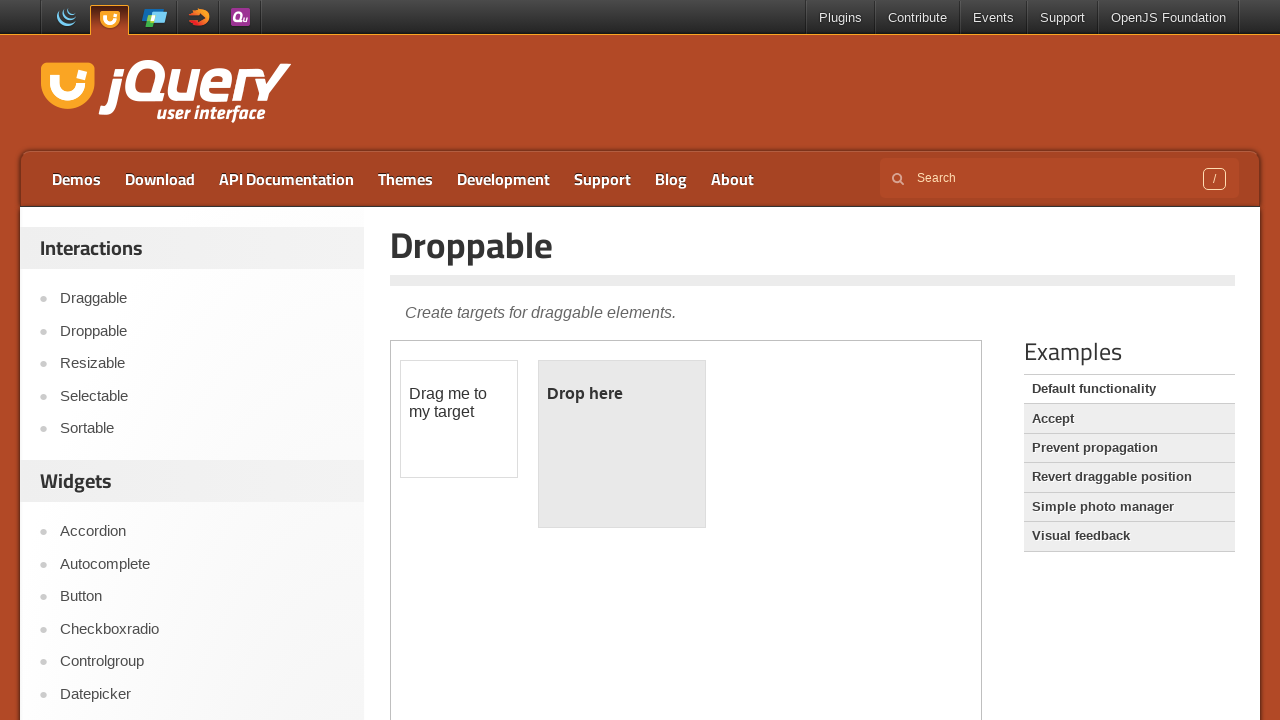

Dragged draggable element and dropped it into droppable target at (622, 444)
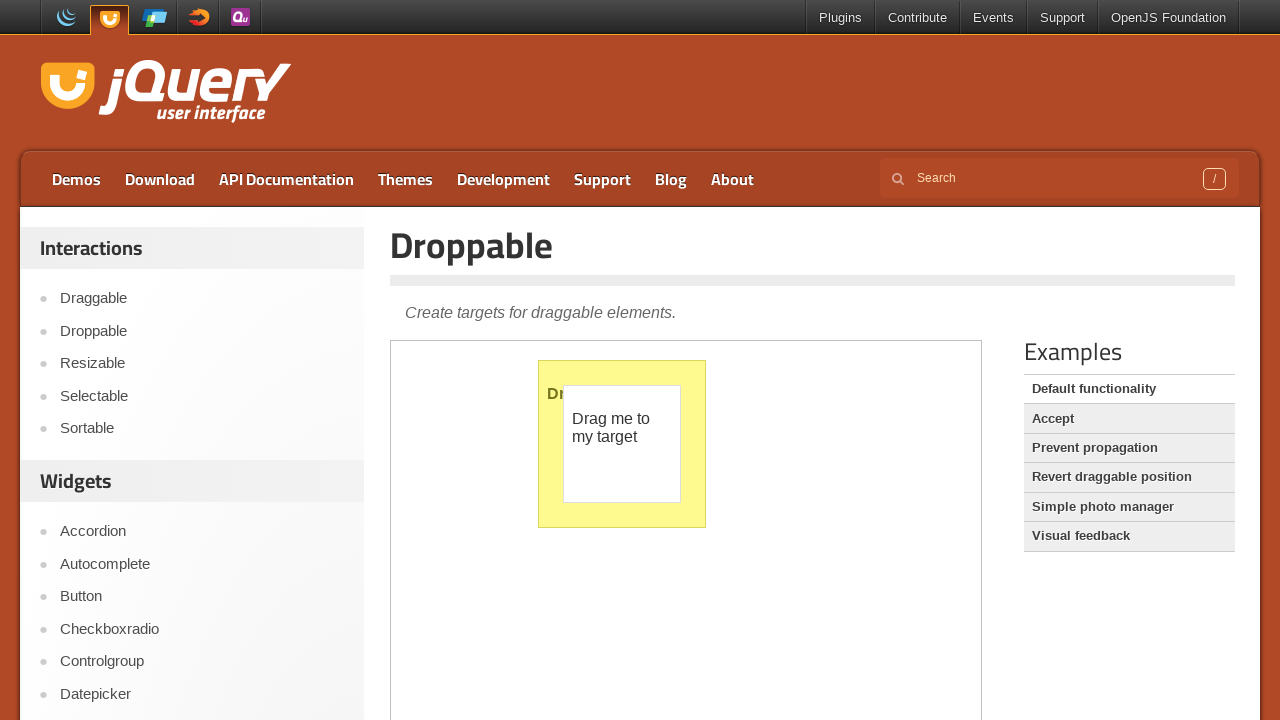

Retrieved droppable element text content: '
	Dropped!
'
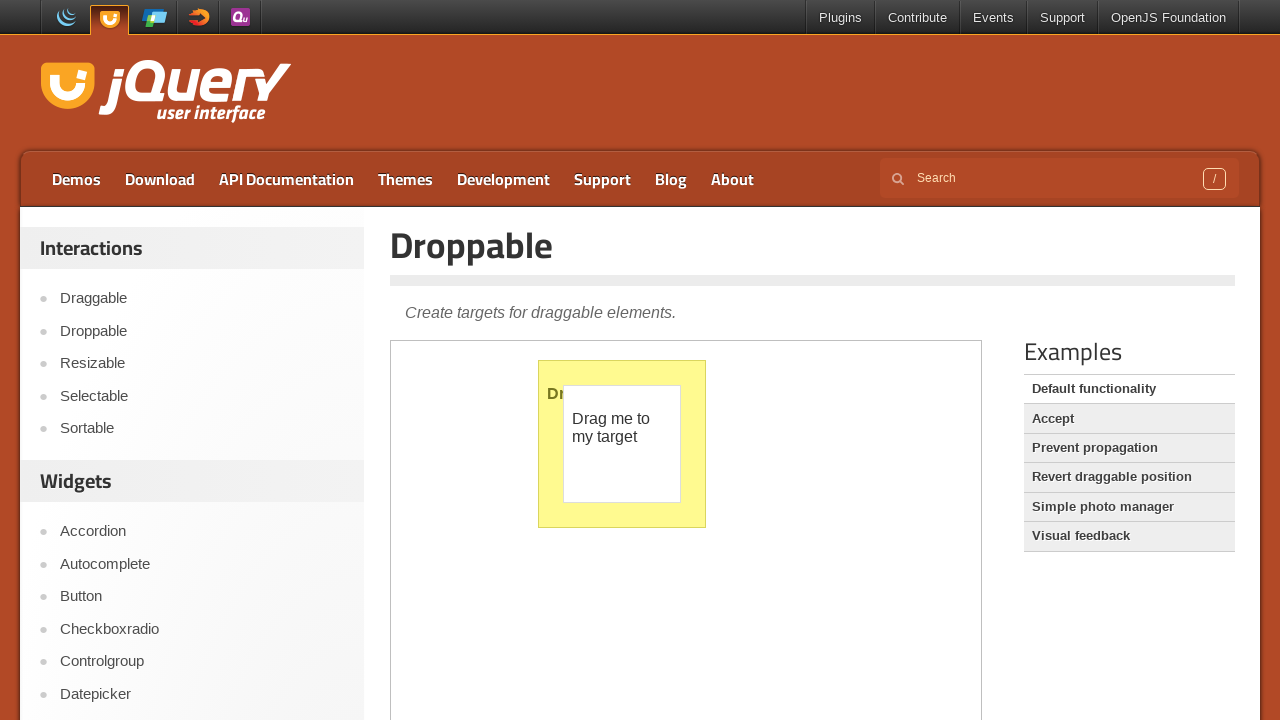

Printed dropped text content to console
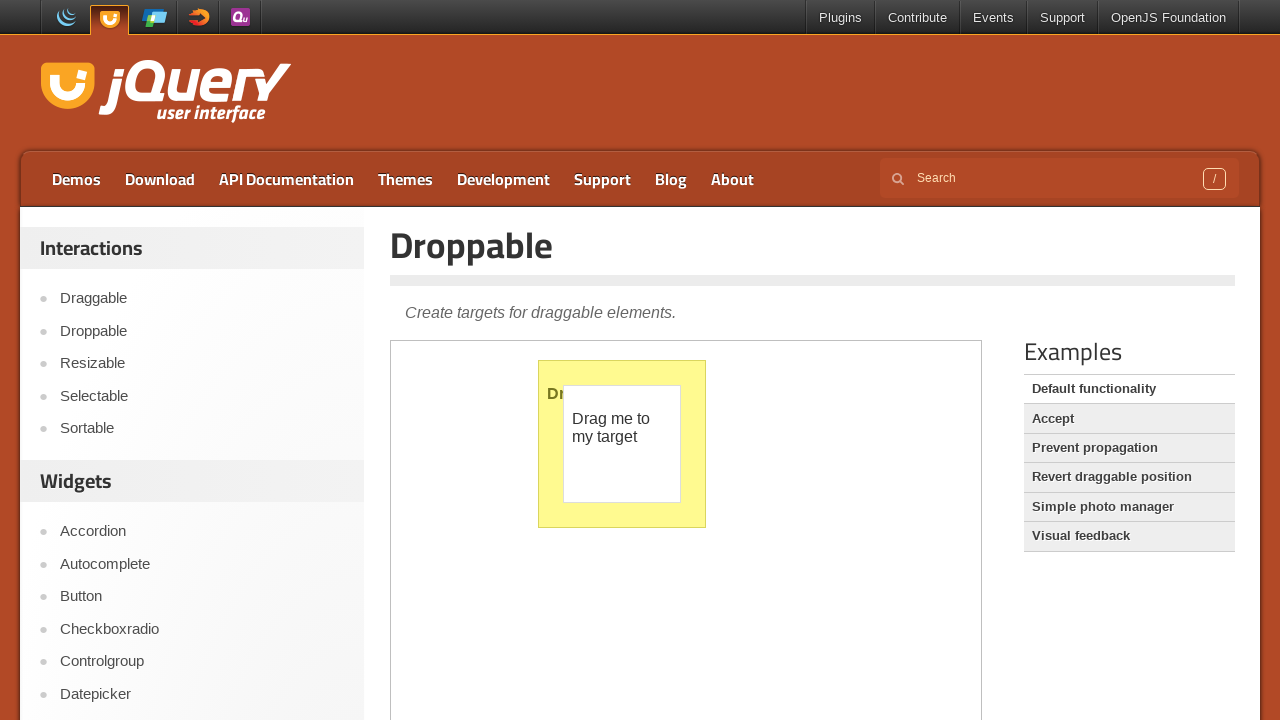

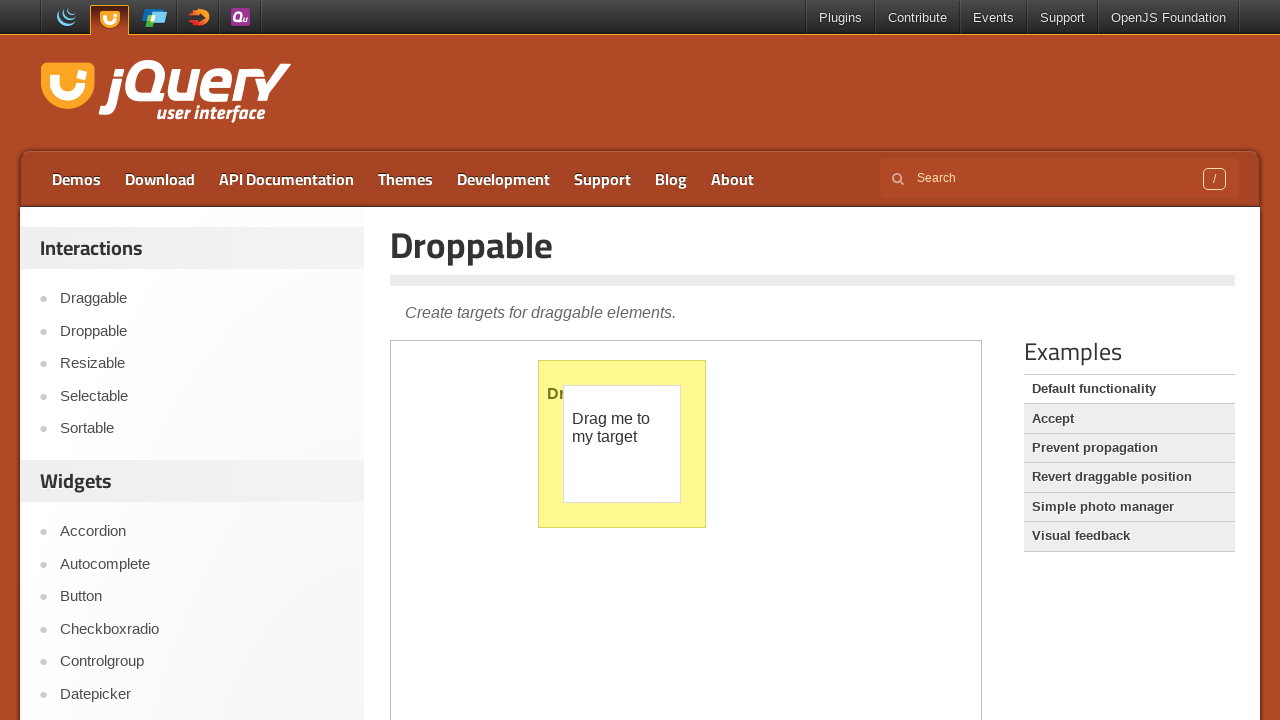